Tests dynamic controls using explicit waits by clicking Remove button, waiting for "It's gone!" message, then clicking Add button and waiting for "It's back!" message to appear.

Starting URL: https://the-internet.herokuapp.com/dynamic_controls

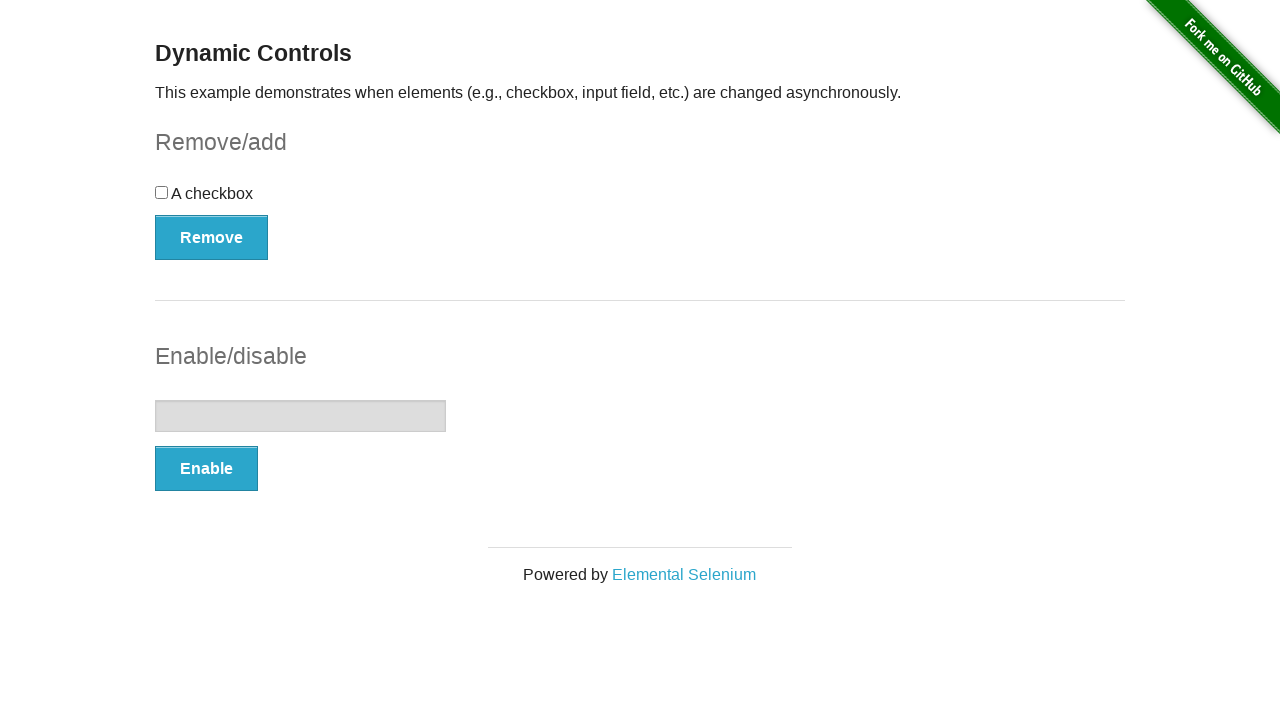

Clicked Remove button at (212, 237) on xpath=//*[text()='Remove']
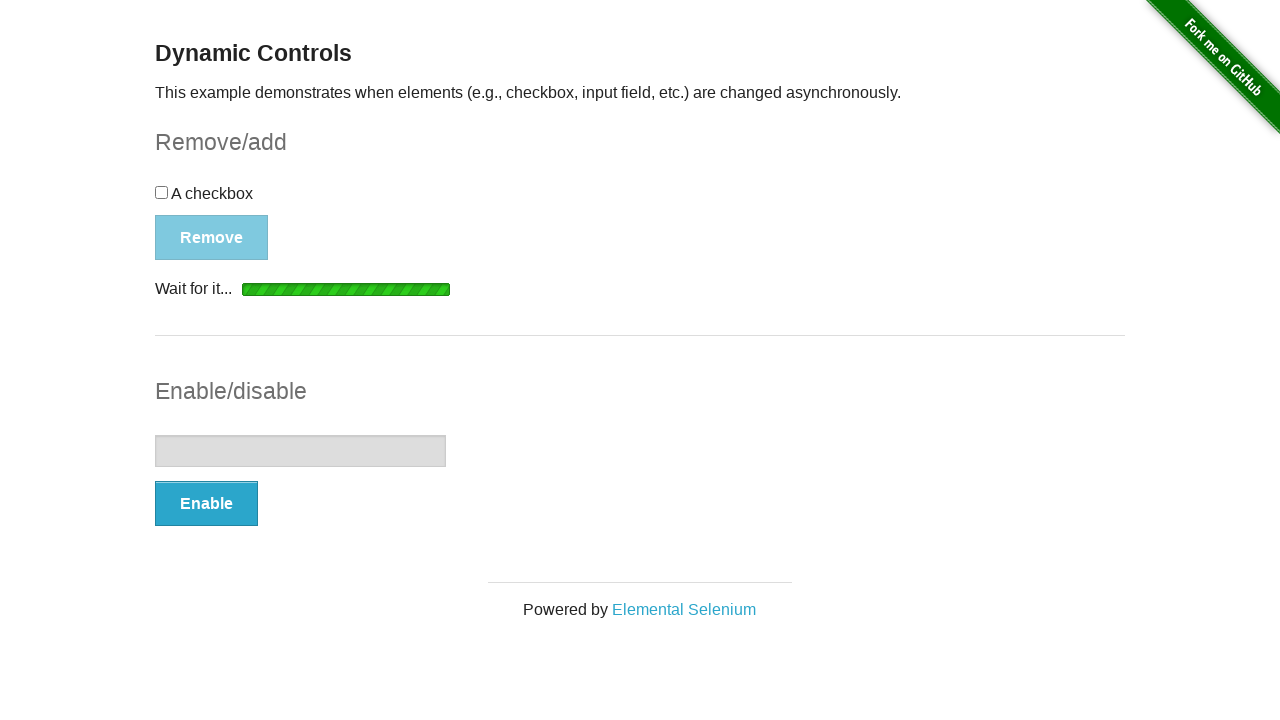

Waited for "It's gone!" message to appear
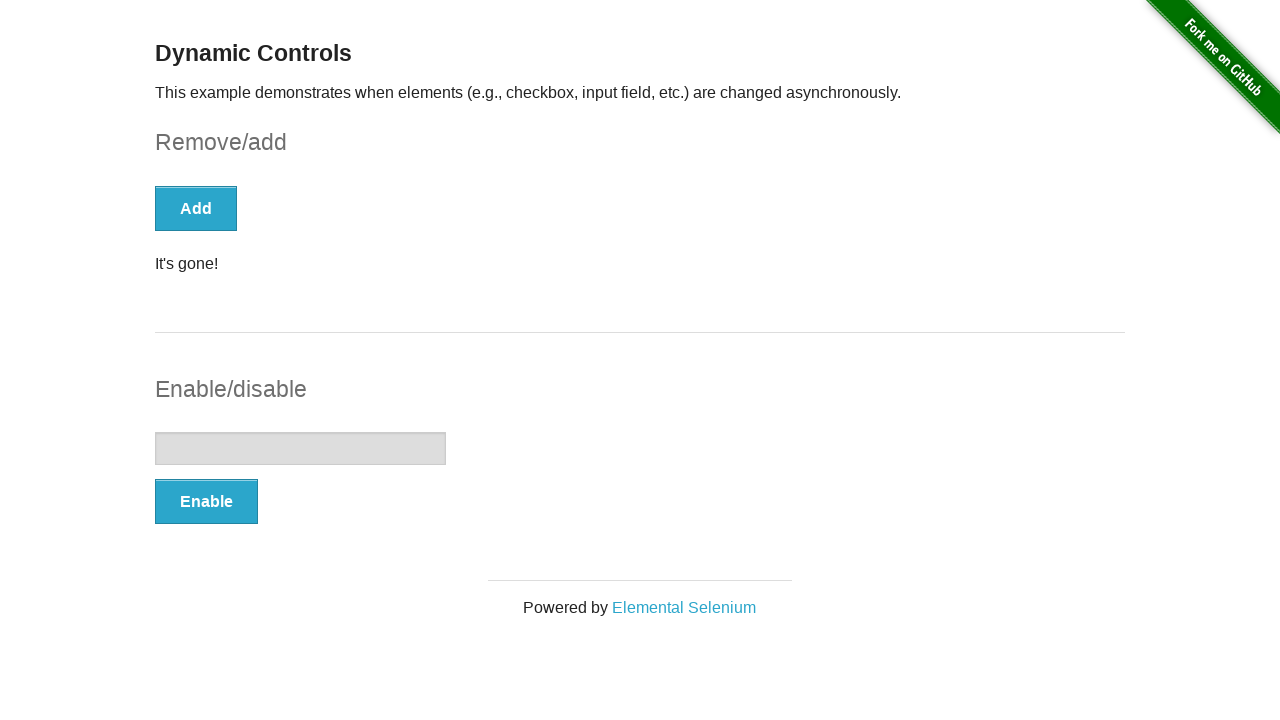

Clicked Add button at (196, 208) on xpath=//*[text()='Add']
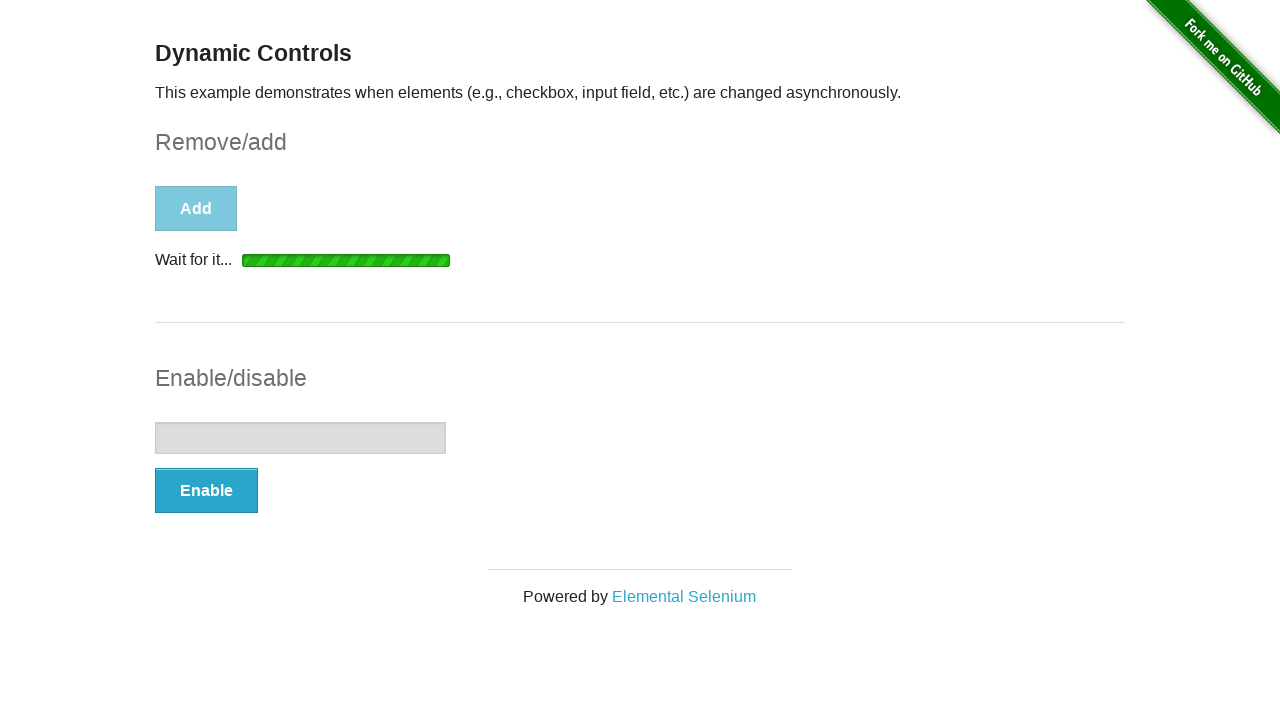

Waited for message element to appear with "It's back!" message
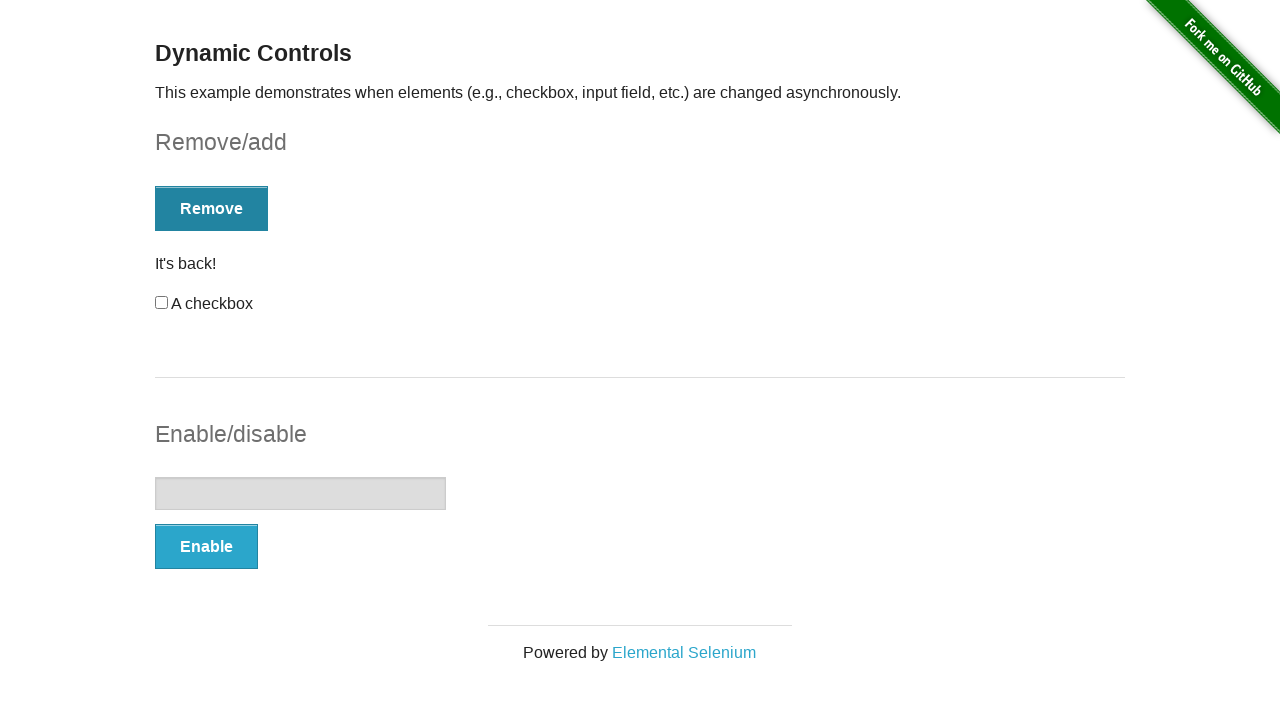

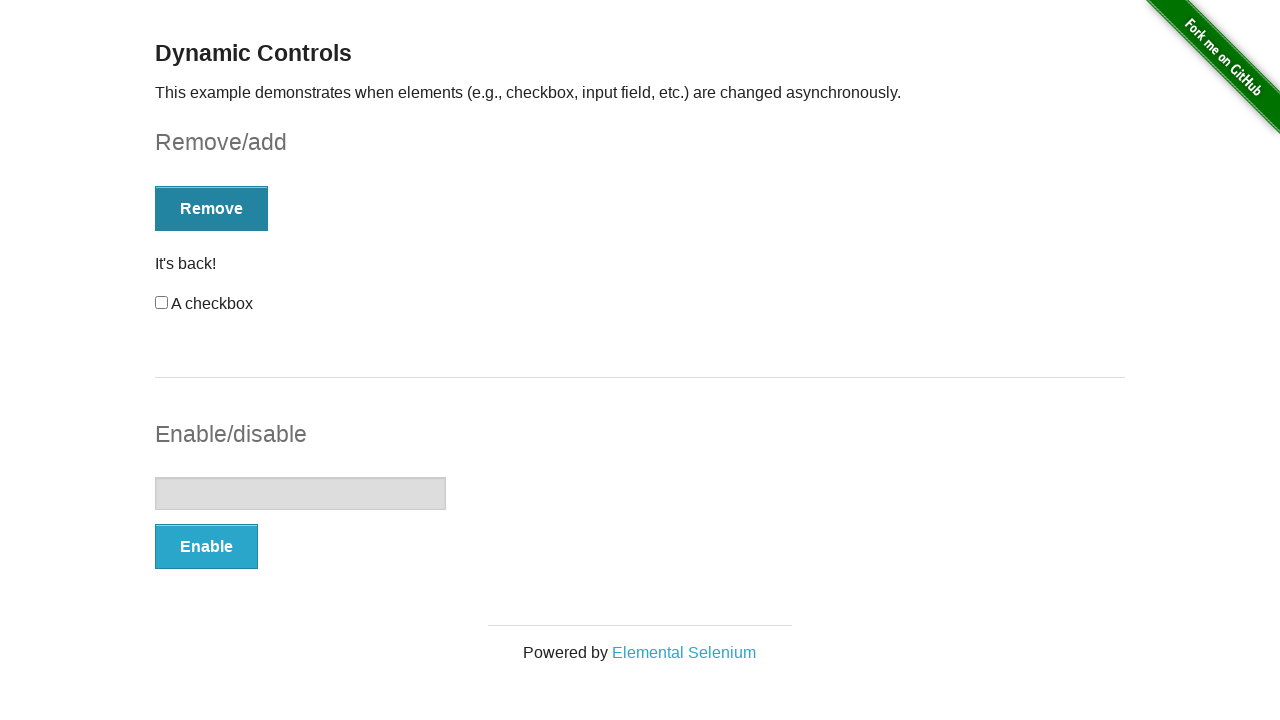